Tests that new todo items are appended to the bottom of the list by creating 3 items and verifying the count

Starting URL: https://demo.playwright.dev/todomvc

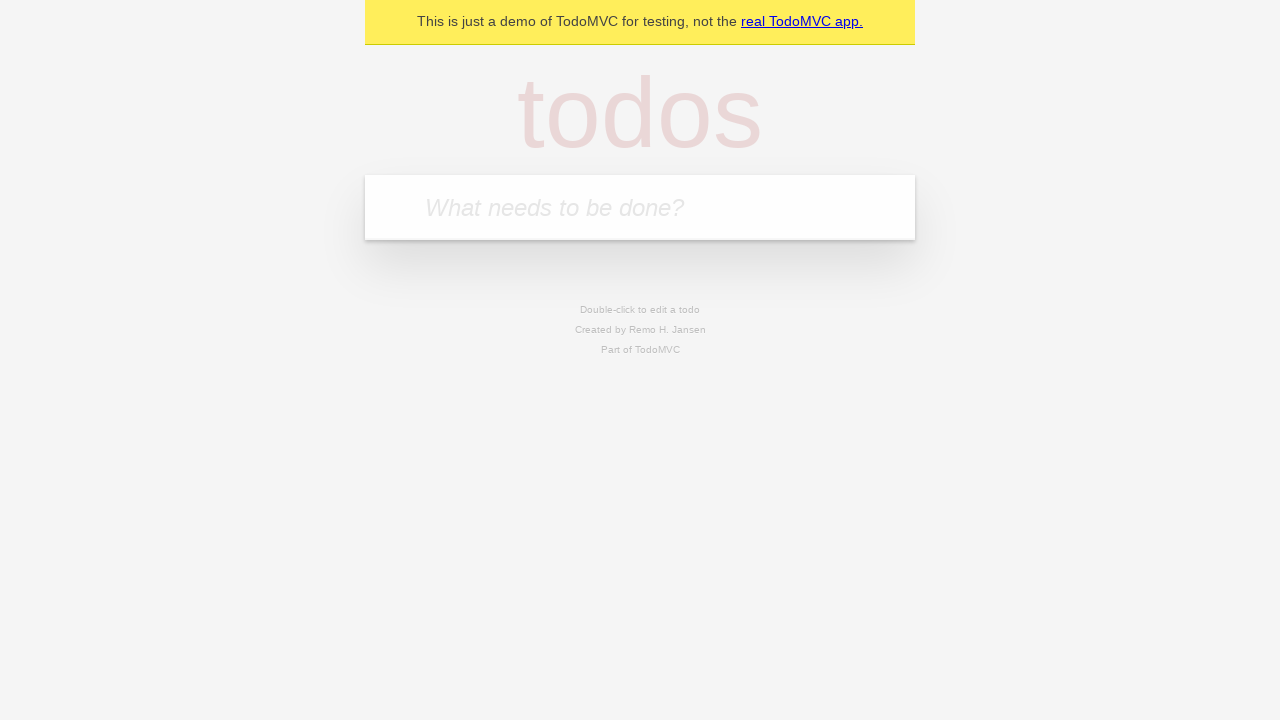

Located the 'What needs to be done?' input field
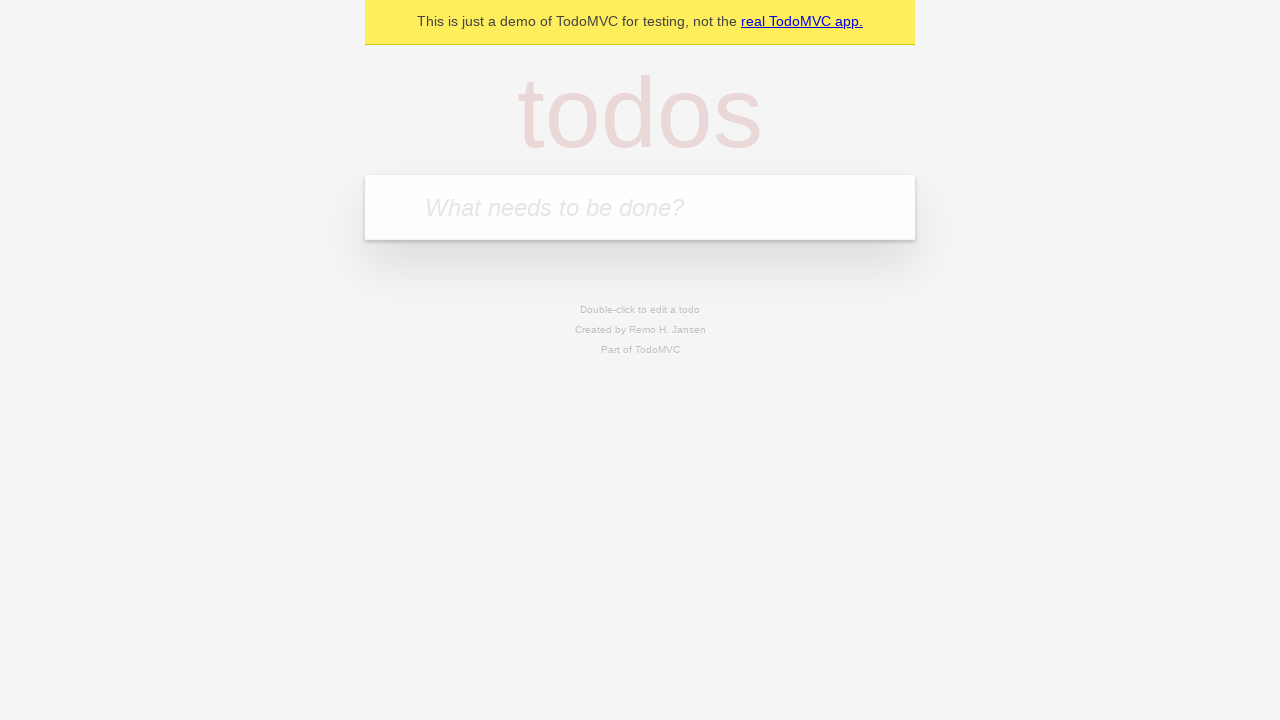

Filled first todo item: 'buy some cheese' on internal:attr=[placeholder="What needs to be done?"i]
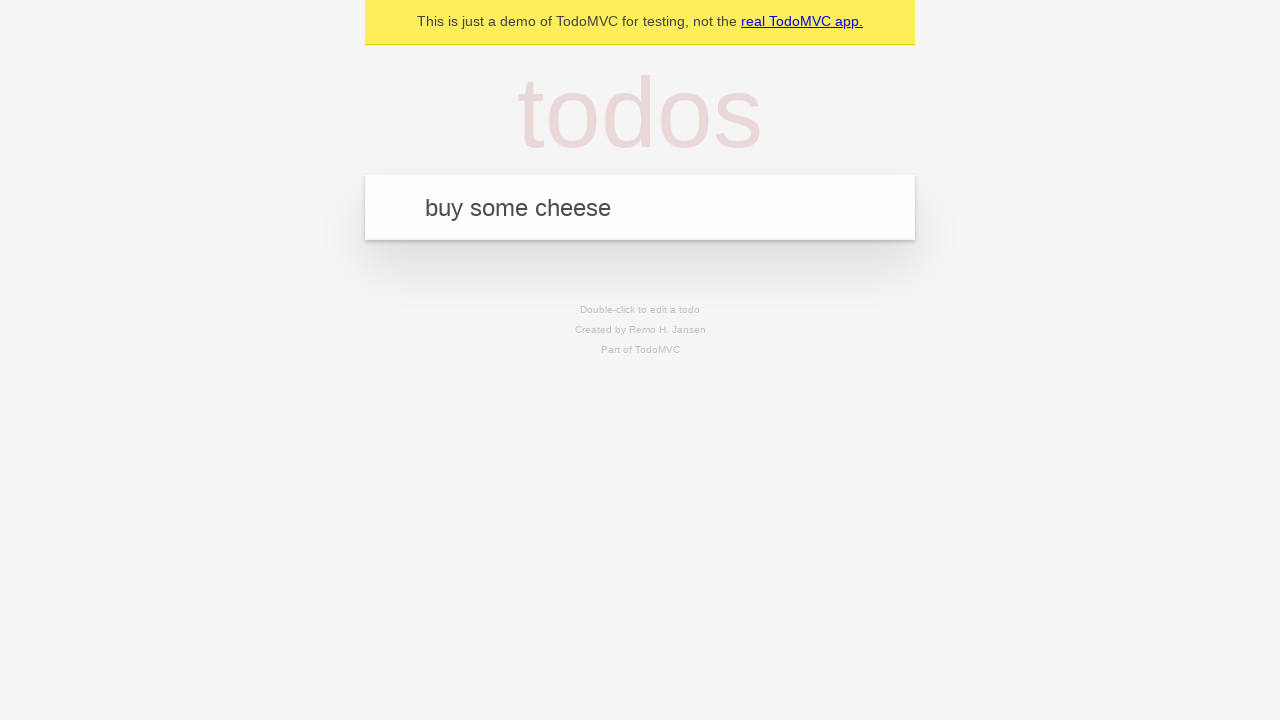

Pressed Enter to create first todo item on internal:attr=[placeholder="What needs to be done?"i]
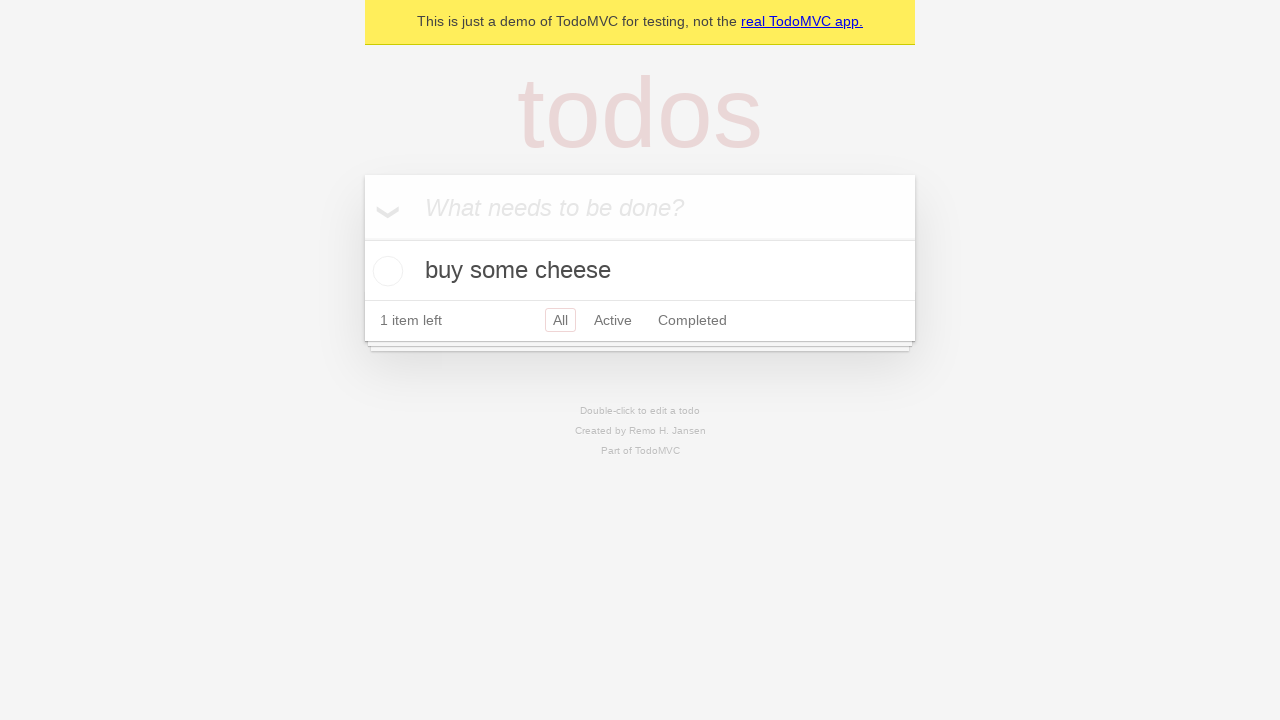

Filled second todo item: 'feed the cat' on internal:attr=[placeholder="What needs to be done?"i]
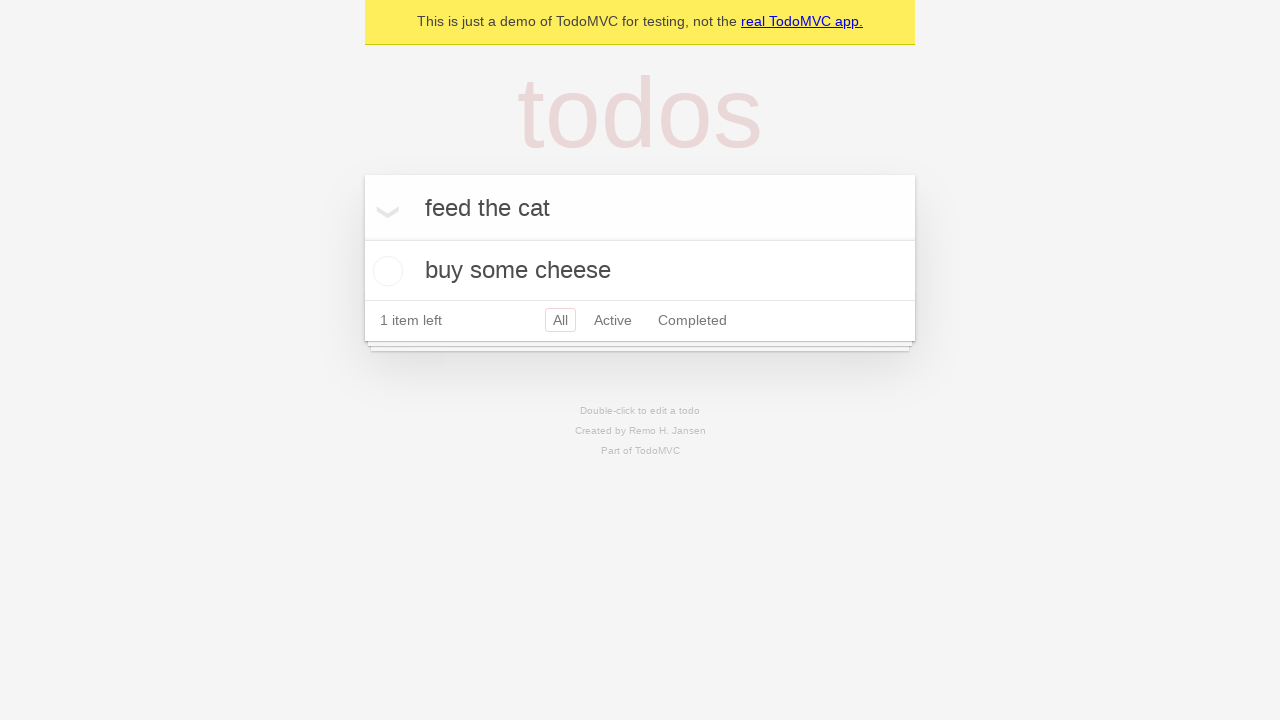

Pressed Enter to create second todo item on internal:attr=[placeholder="What needs to be done?"i]
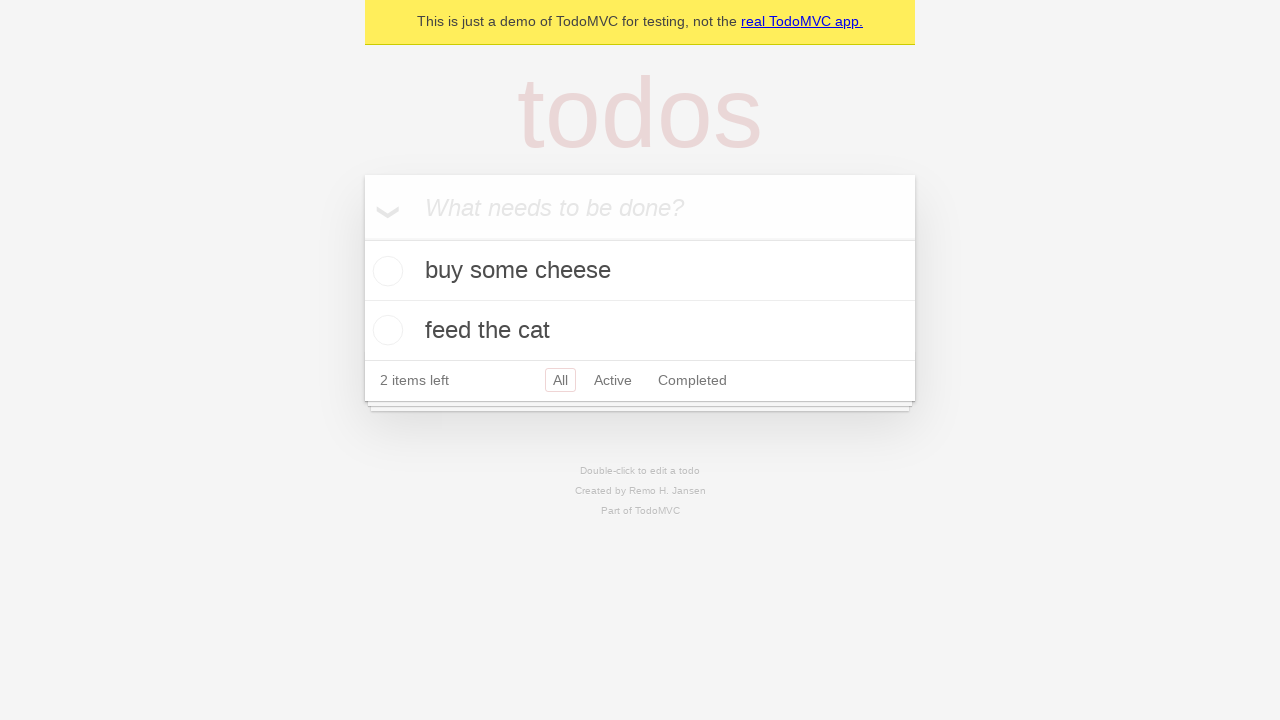

Filled third todo item: 'book a doctors appointment' on internal:attr=[placeholder="What needs to be done?"i]
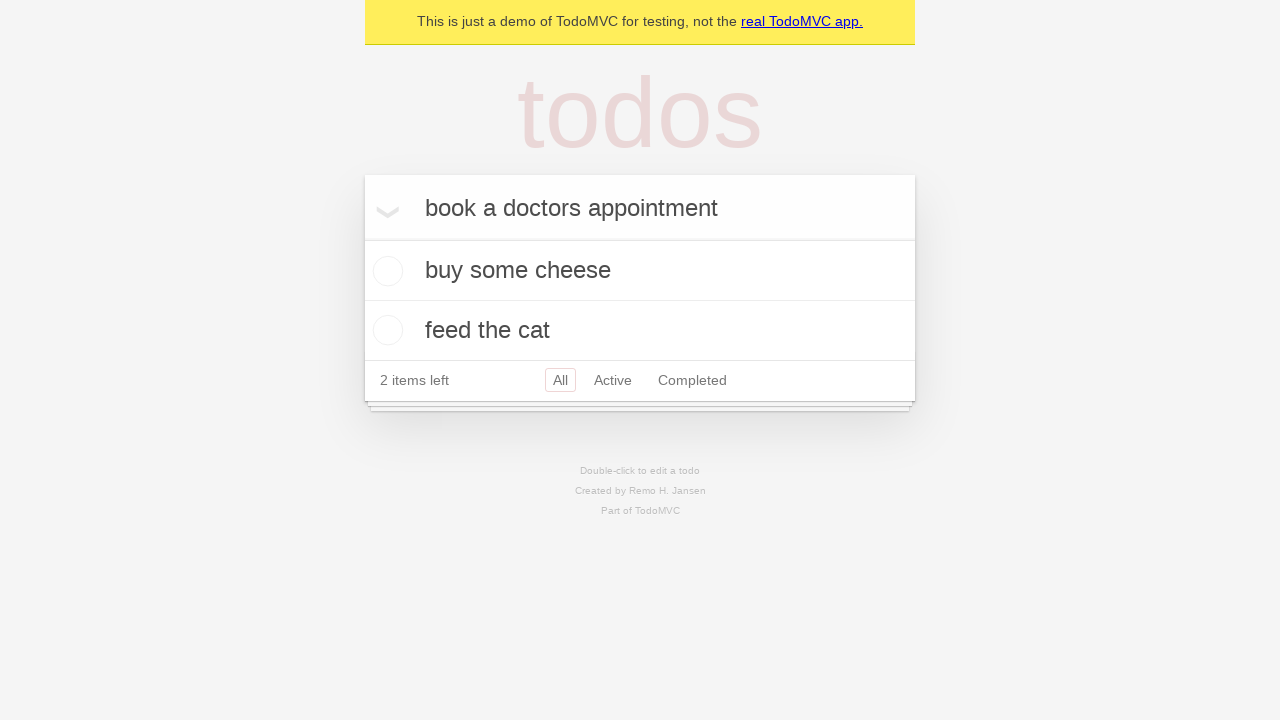

Pressed Enter to create third todo item on internal:attr=[placeholder="What needs to be done?"i]
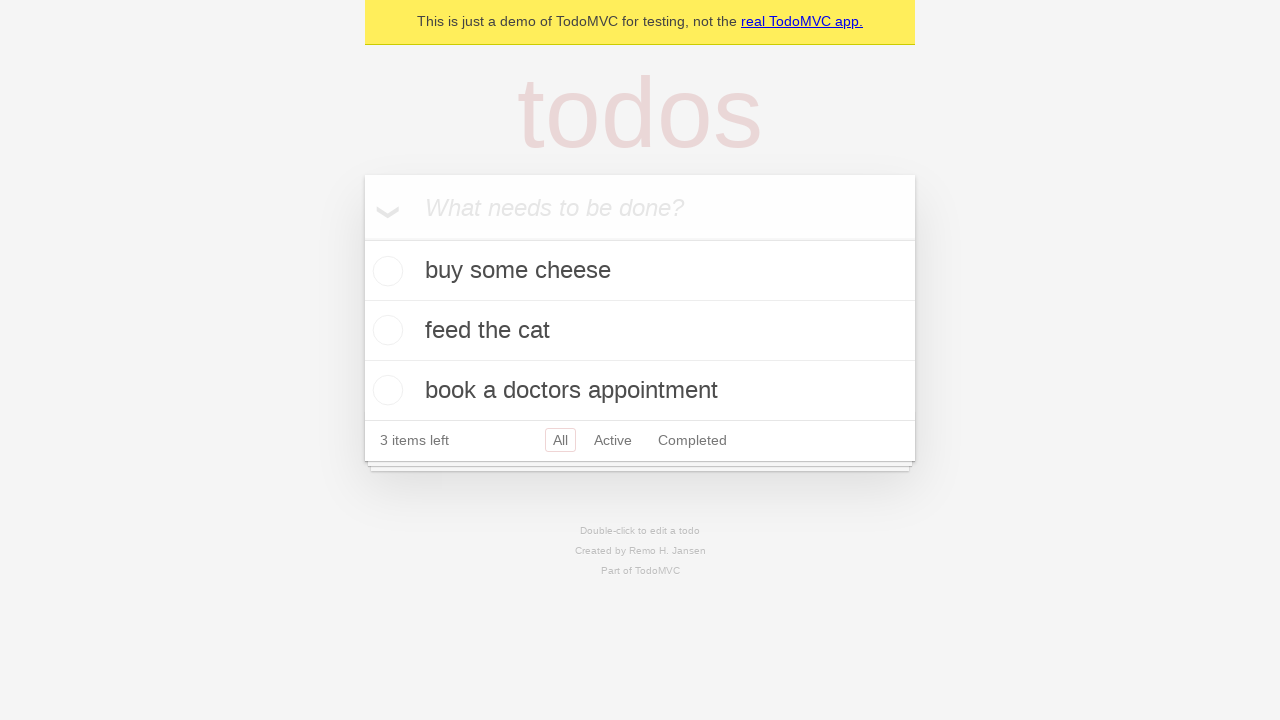

Todo count element became visible
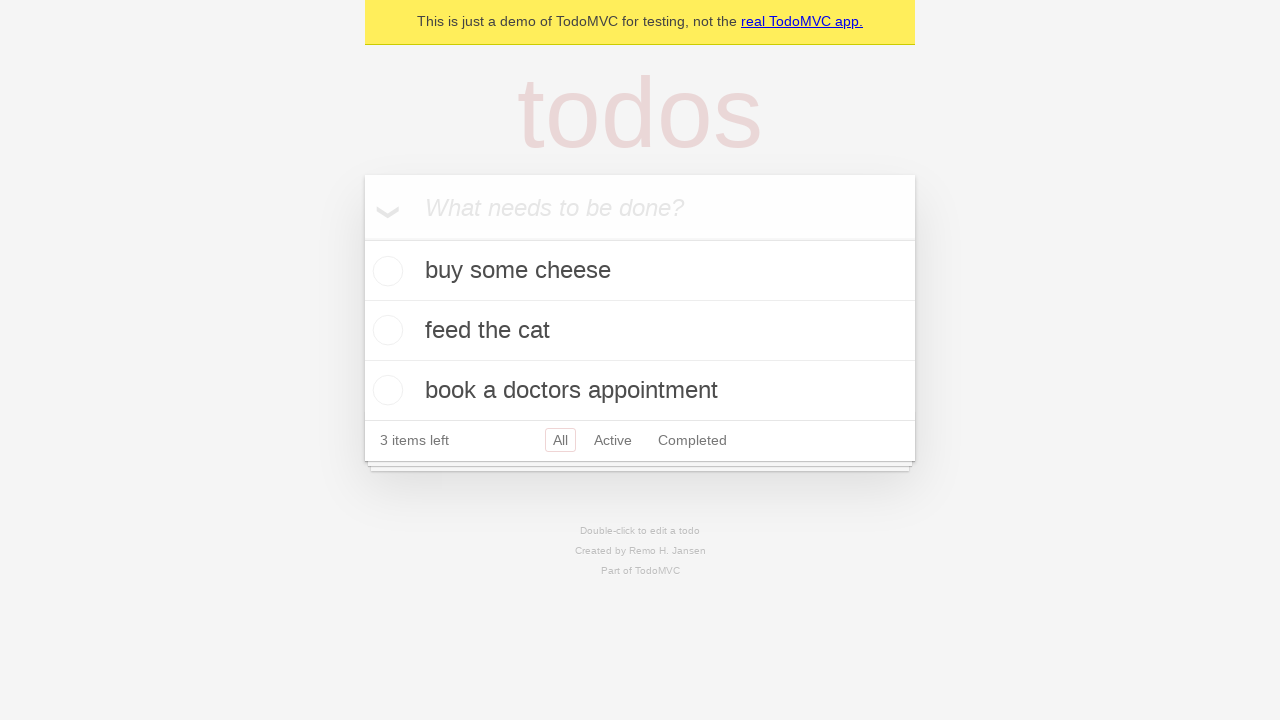

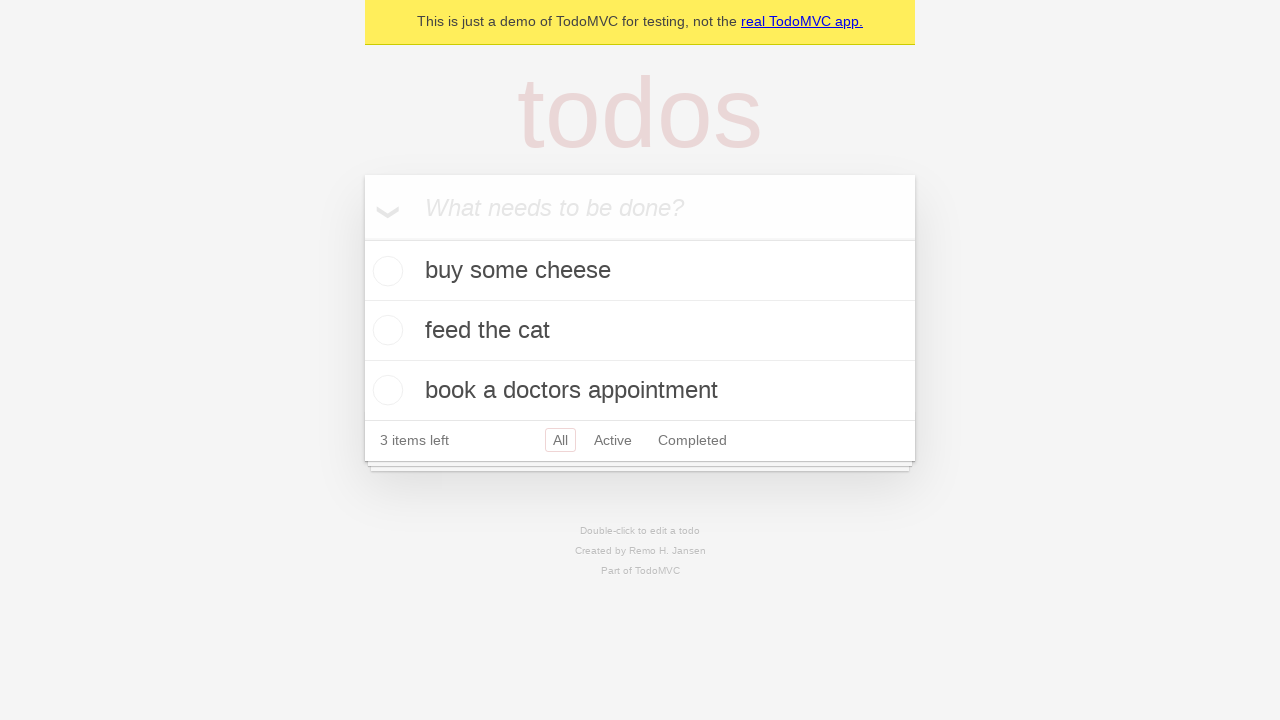